Tests the APSRTC bus booking site's autocomplete functionality by entering a partial location name and selecting from the dropdown suggestions

Starting URL: https://www.apsrtconline.in/oprs-web/guest/home.do?h=1

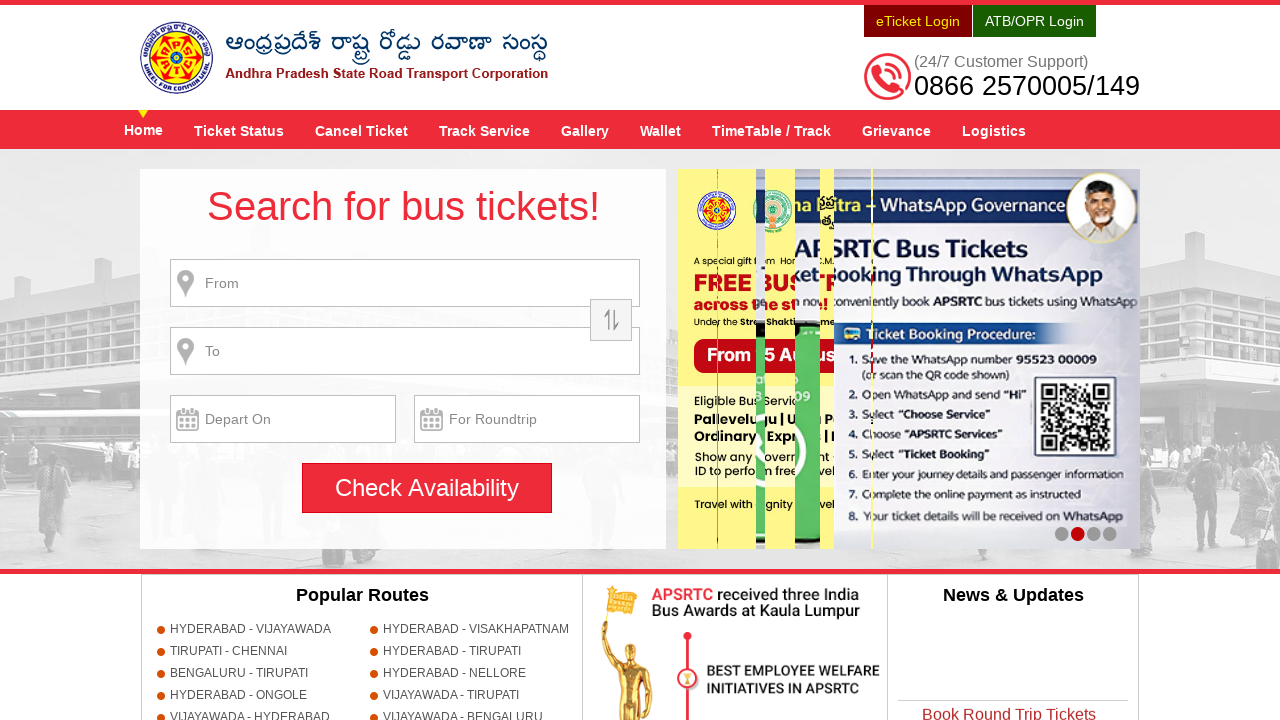

Entered 'bhimavaram' in the from location field on #fromPlaceName
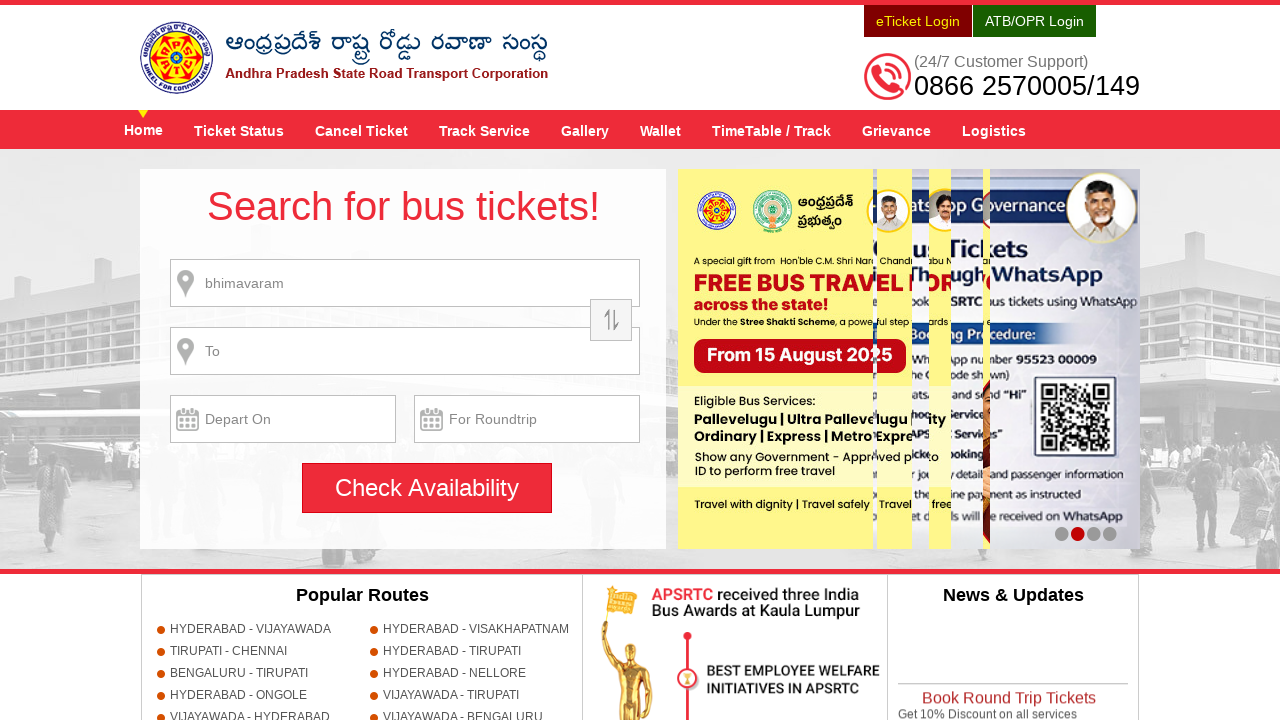

Autocomplete dropdown appeared with location suggestions
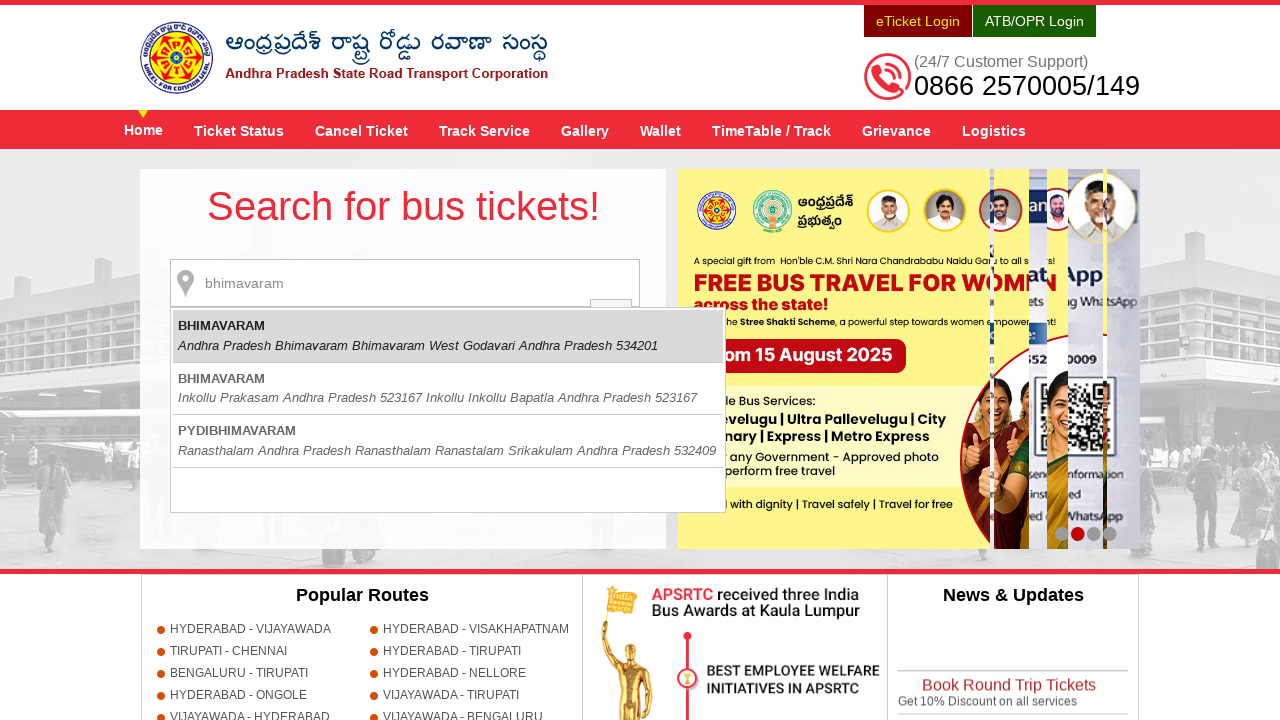

Selected 'pydibhimavaram' from the autocomplete dropdown at (237, 431) on ul#ui-id-1 li a span >> nth=4
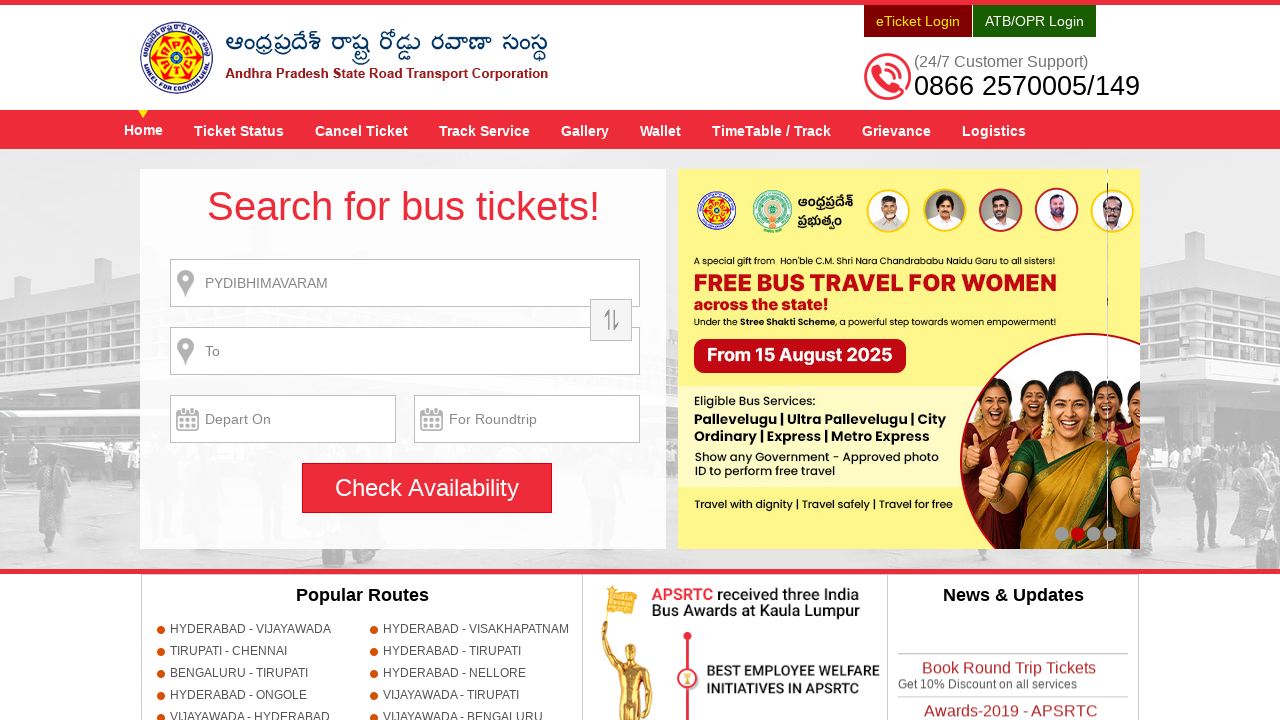

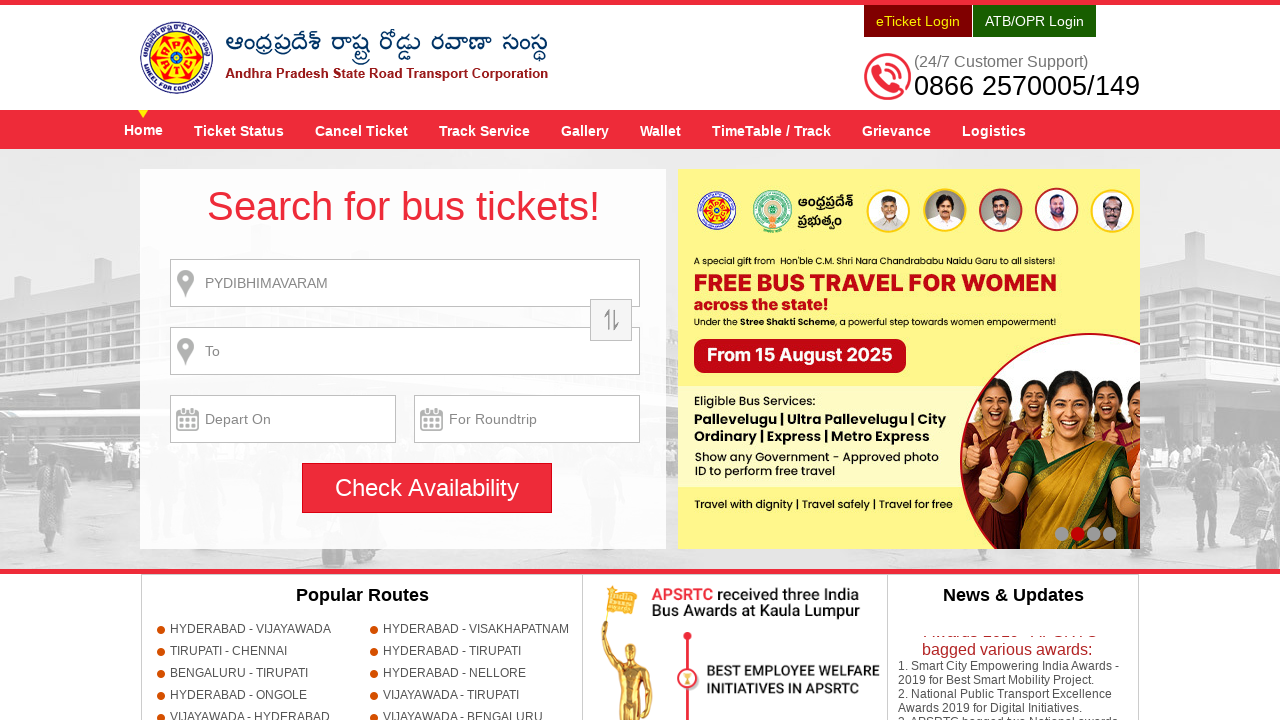